Tests mouse interaction functionality by performing a double-click on a button and a right-click (context click) on another button on a demo QA website.

Starting URL: https://demoqa.com/buttons

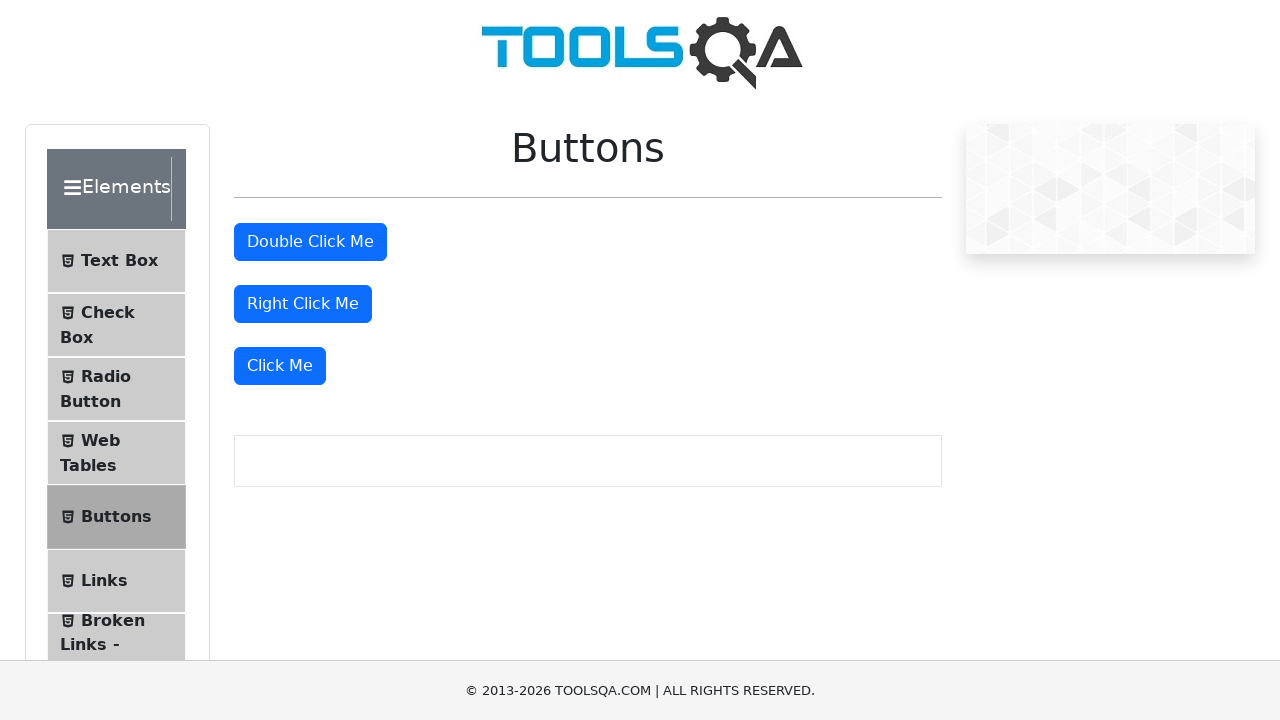

Double-clicked the double click button at (310, 242) on #doubleClickBtn
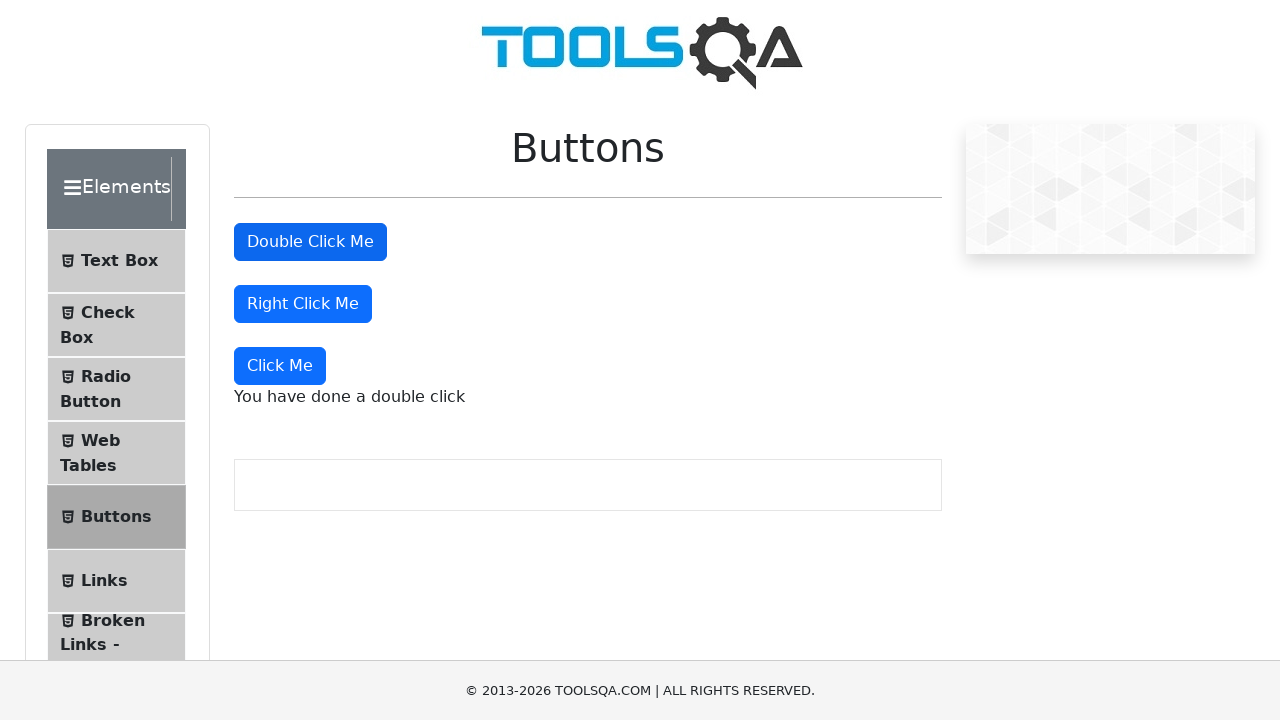

Right-clicked the right click button at (303, 304) on #rightClickBtn
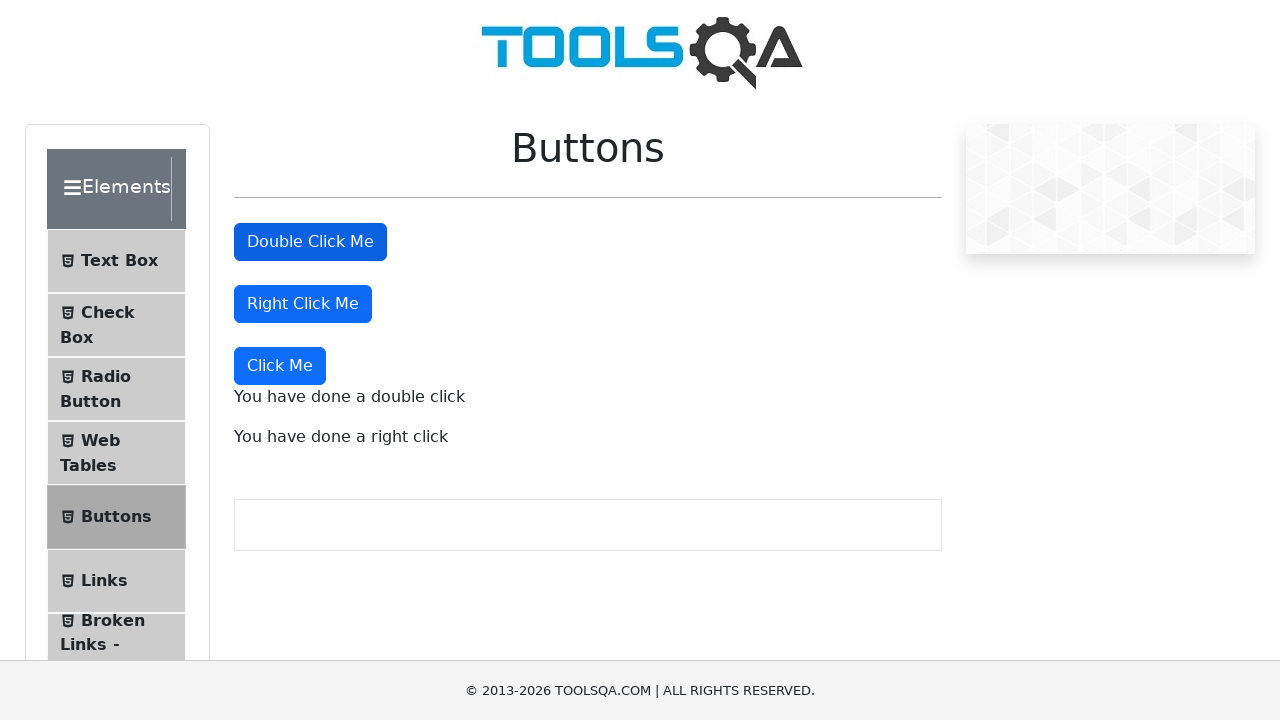

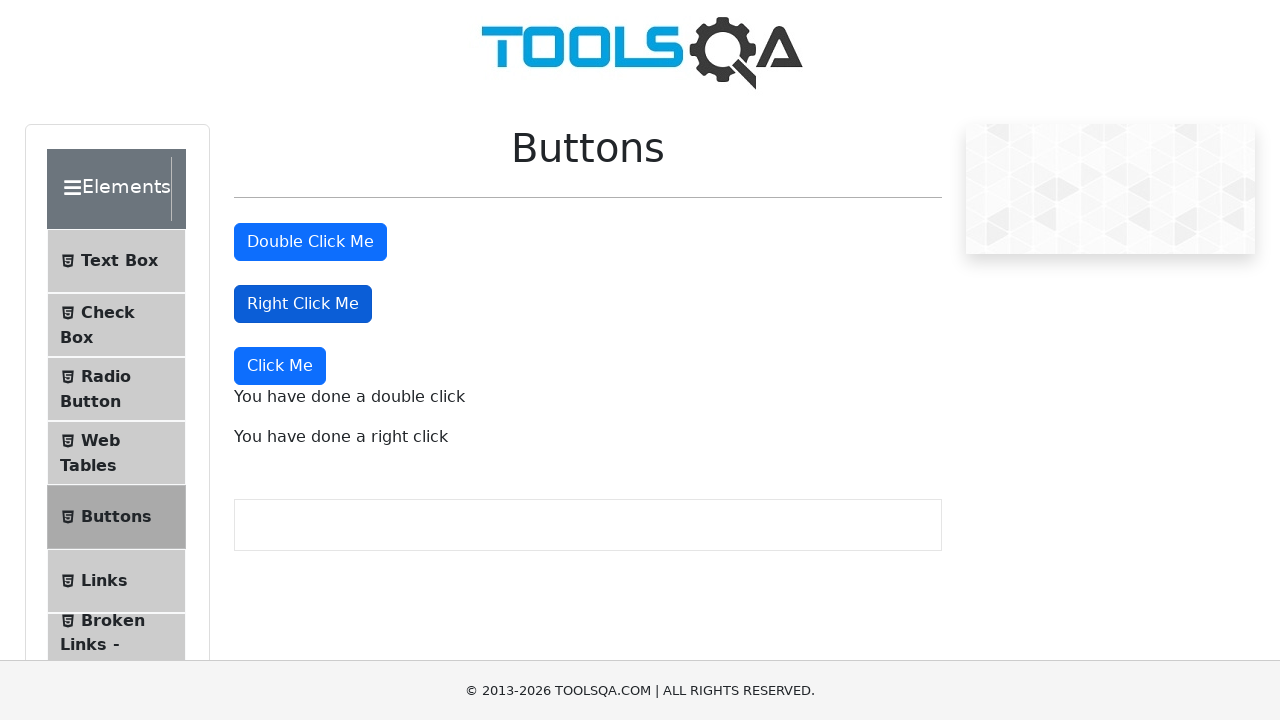